Tests mobile navigation to home page by clicking the CroCoder logo in the navigation bar and verifying the main heading is displayed.

Starting URL: https://www.crocoder.dev

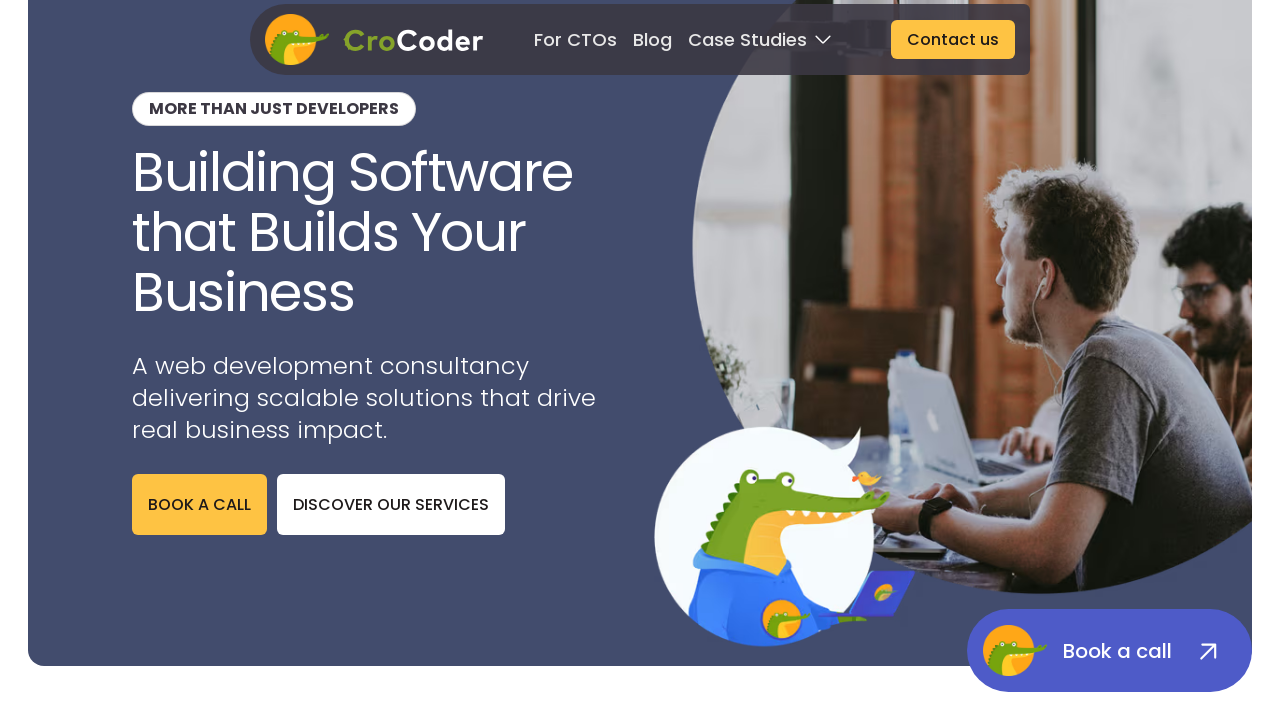

Navigation bar is visible
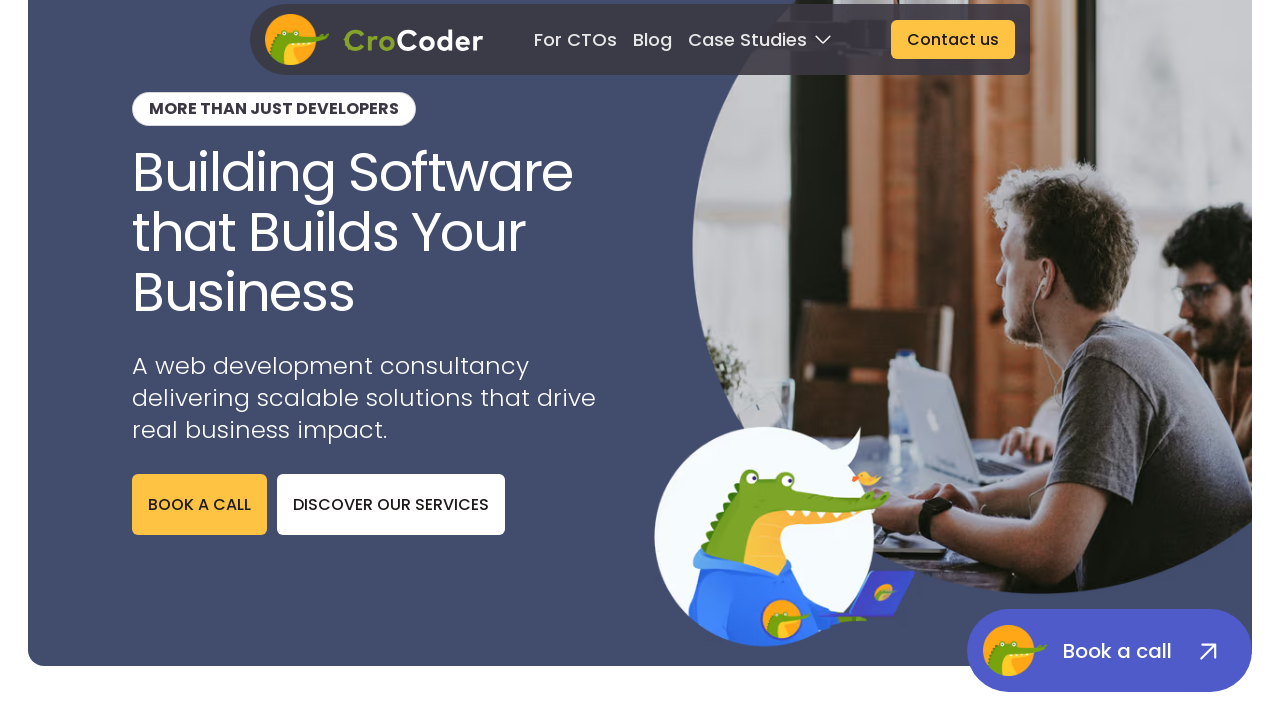

Clicked CroCoder logo in navigation bar at (297, 40) on nav >> internal:role=img[name="Crocoder Crocodile Logo"i]
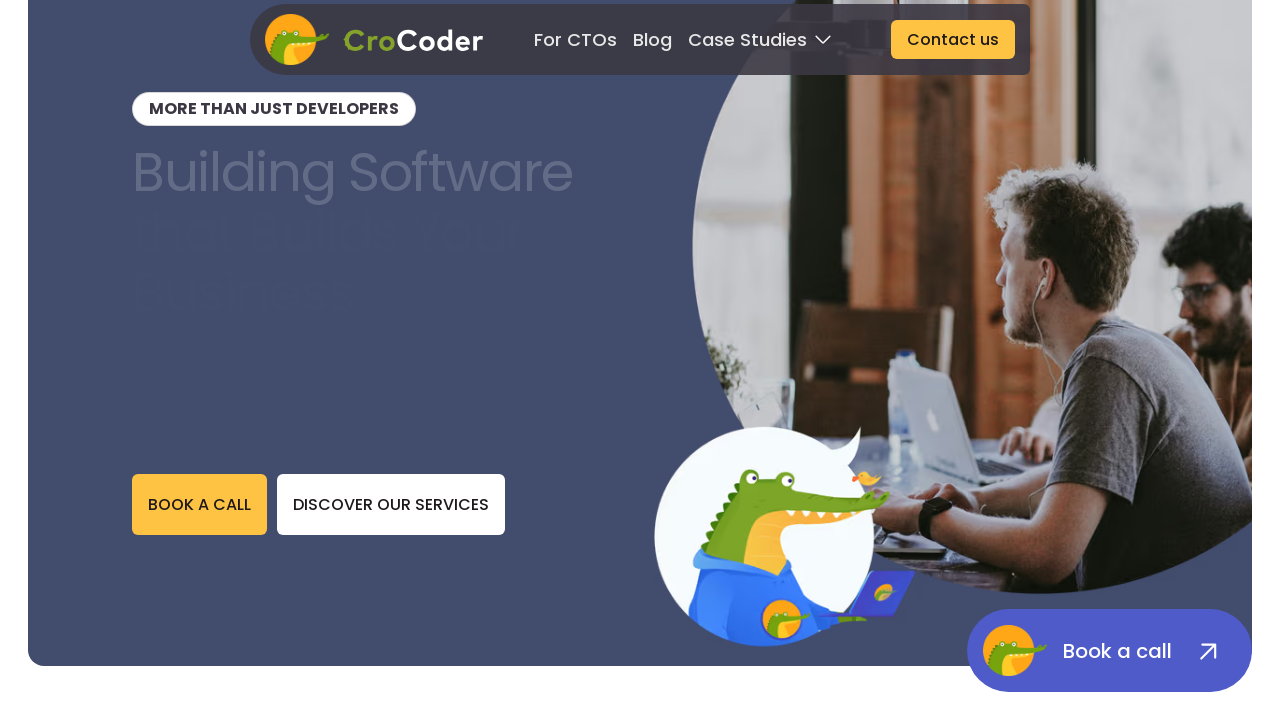

Home page main heading 'Building Software that Builds Your Business' is displayed
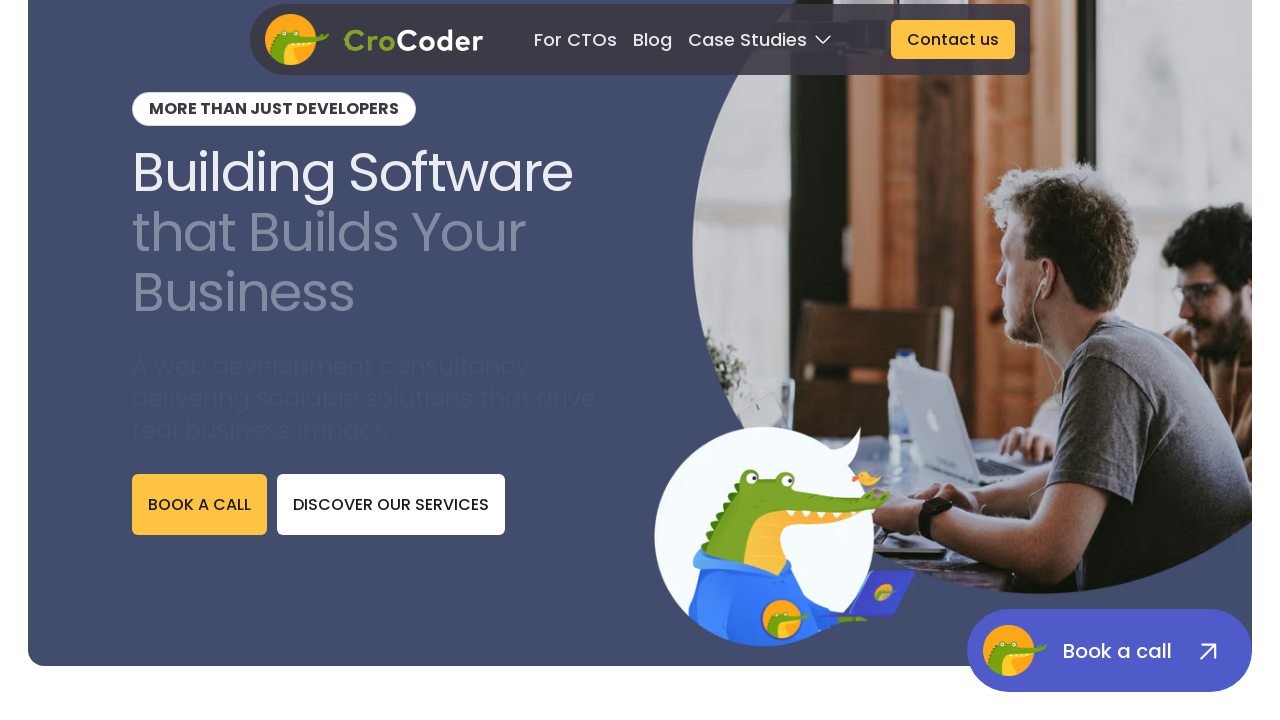

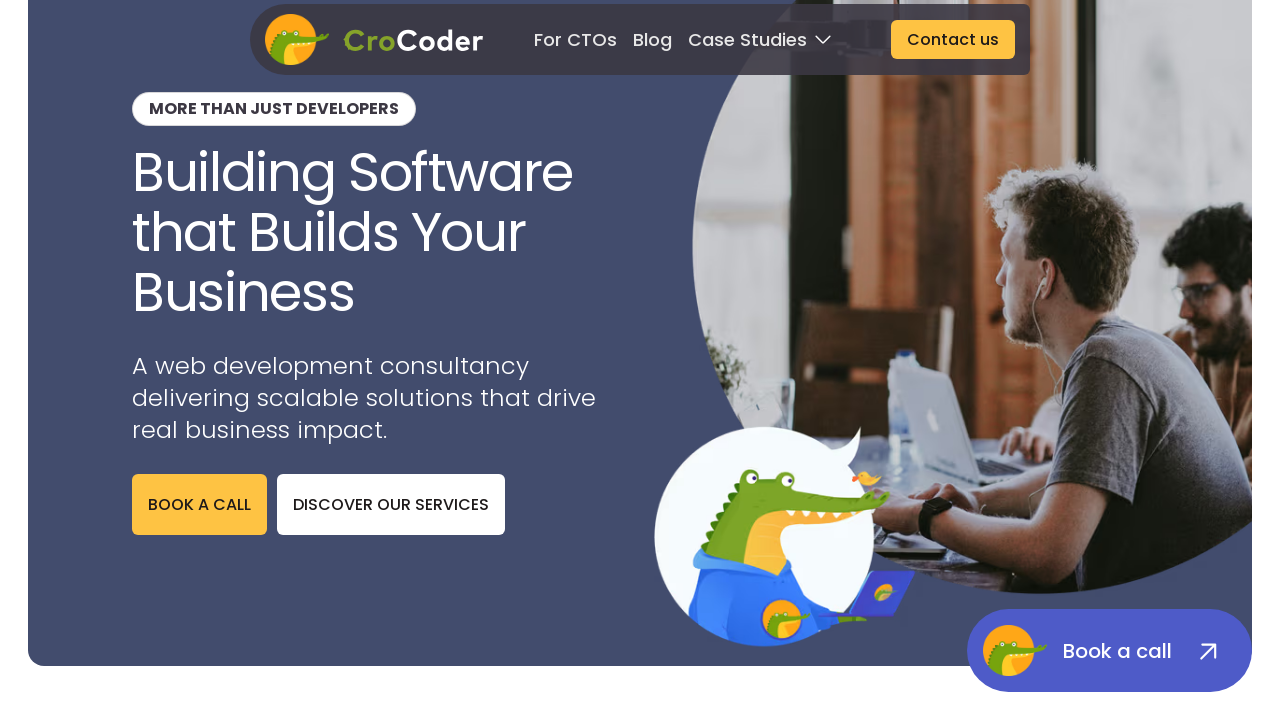